Tests checkbox interaction by checking if a checkbox is selected and clicking it if it's not already checked

Starting URL: https://formy-project.herokuapp.com/checkbox

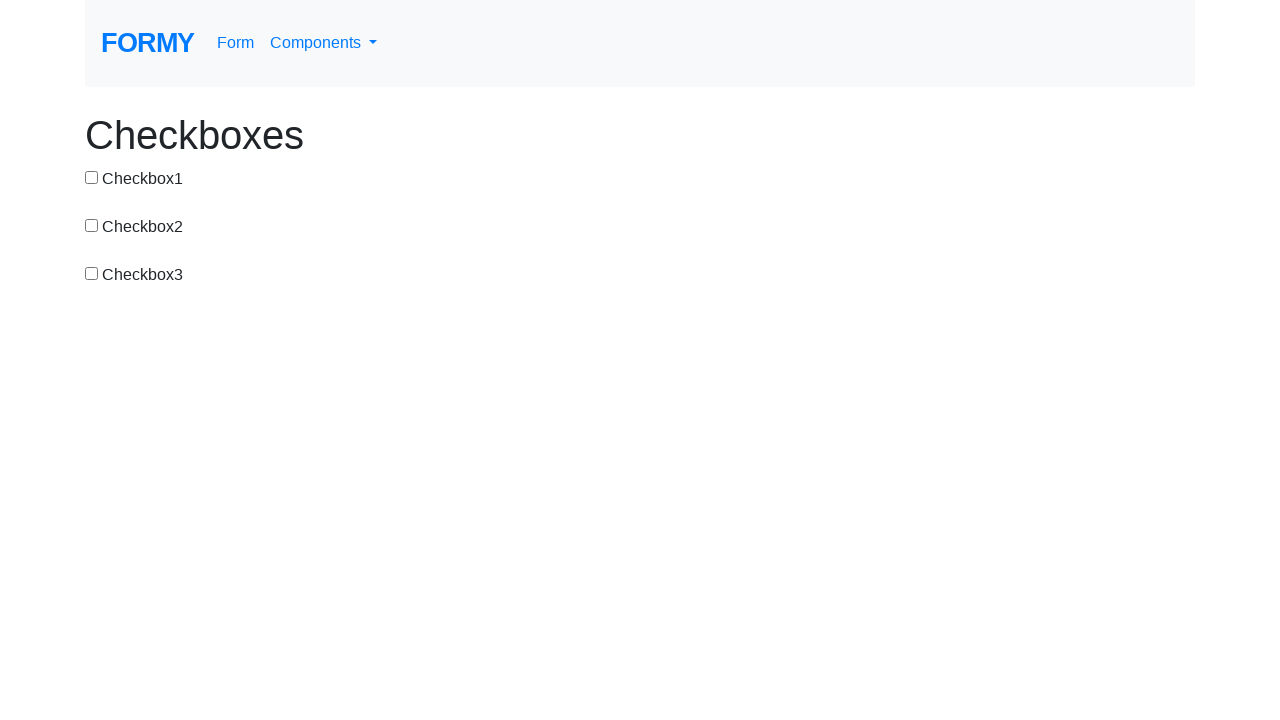

Located checkbox element with xpath=//input[@value='checkbox-1']
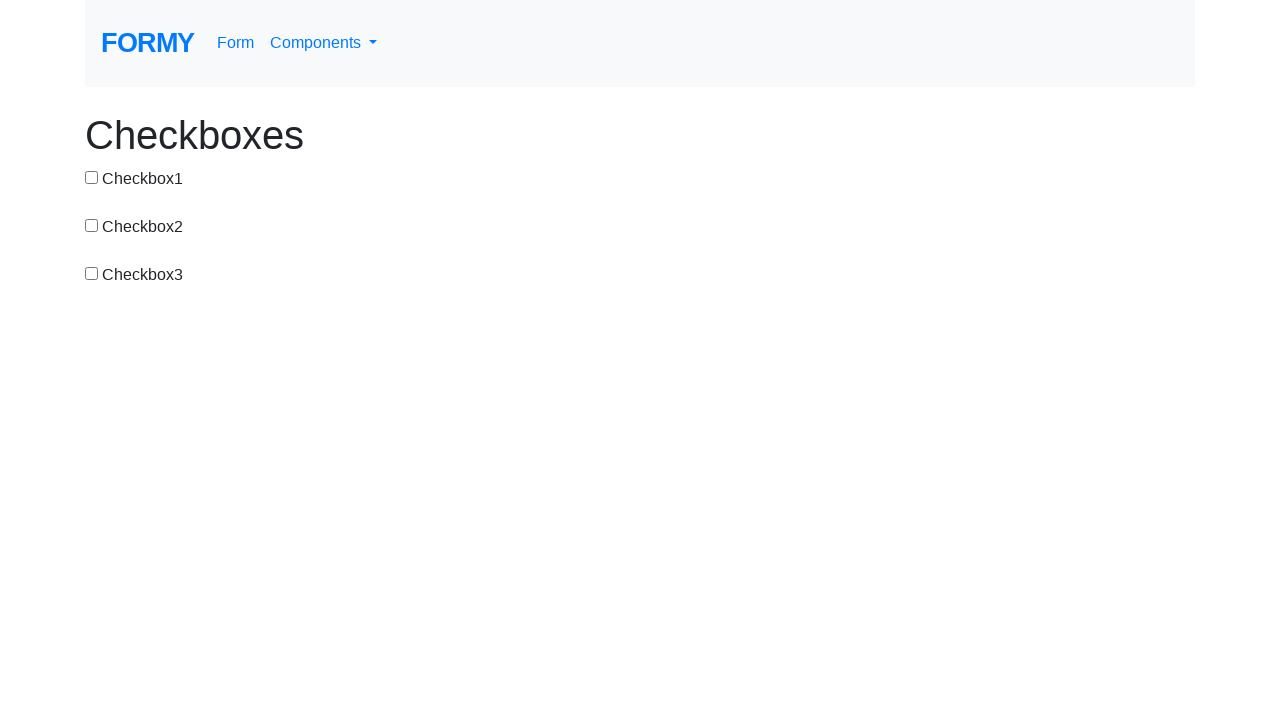

Checked if checkbox is selected
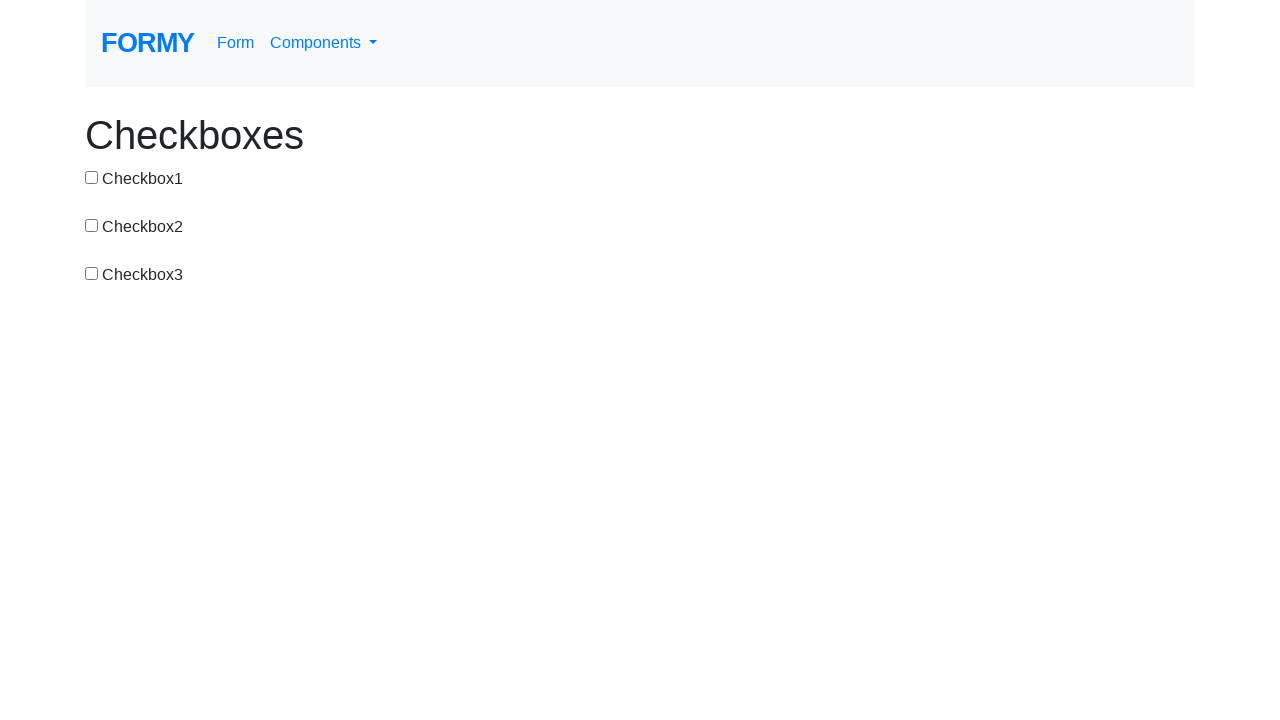

Checkbox was not selected, clicked to check it at (92, 177) on xpath=//input[@value='checkbox-1']
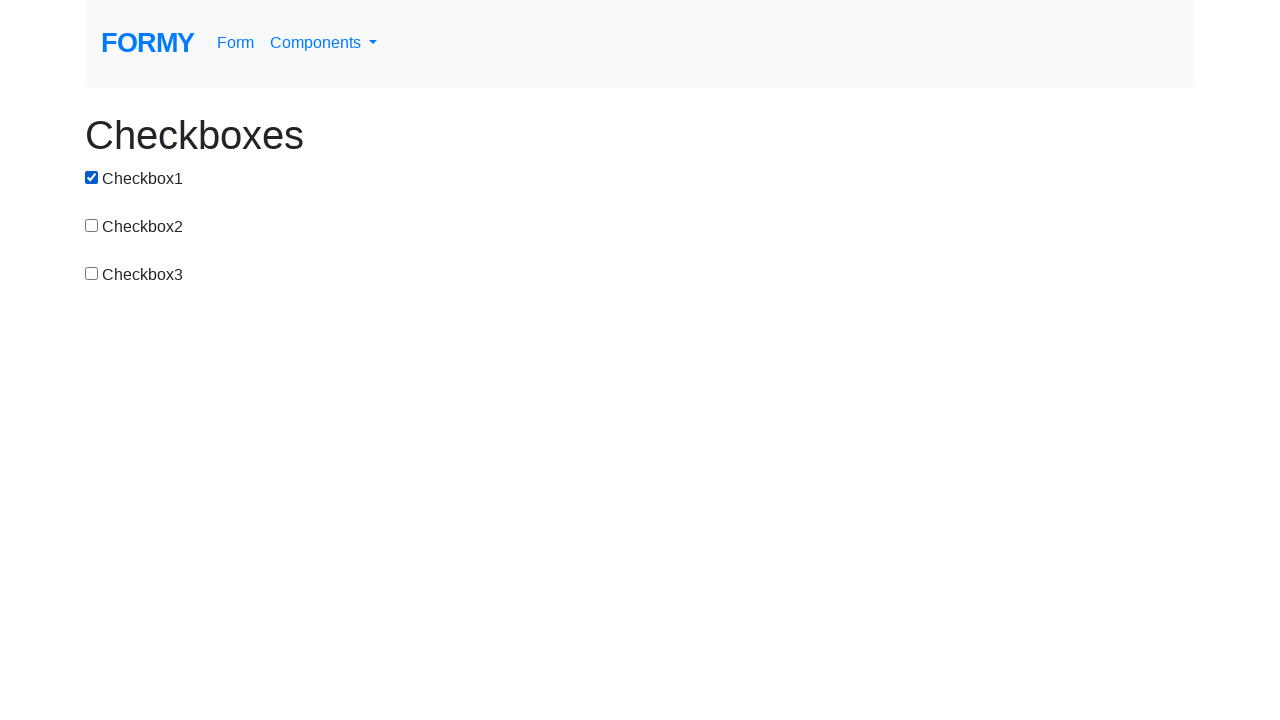

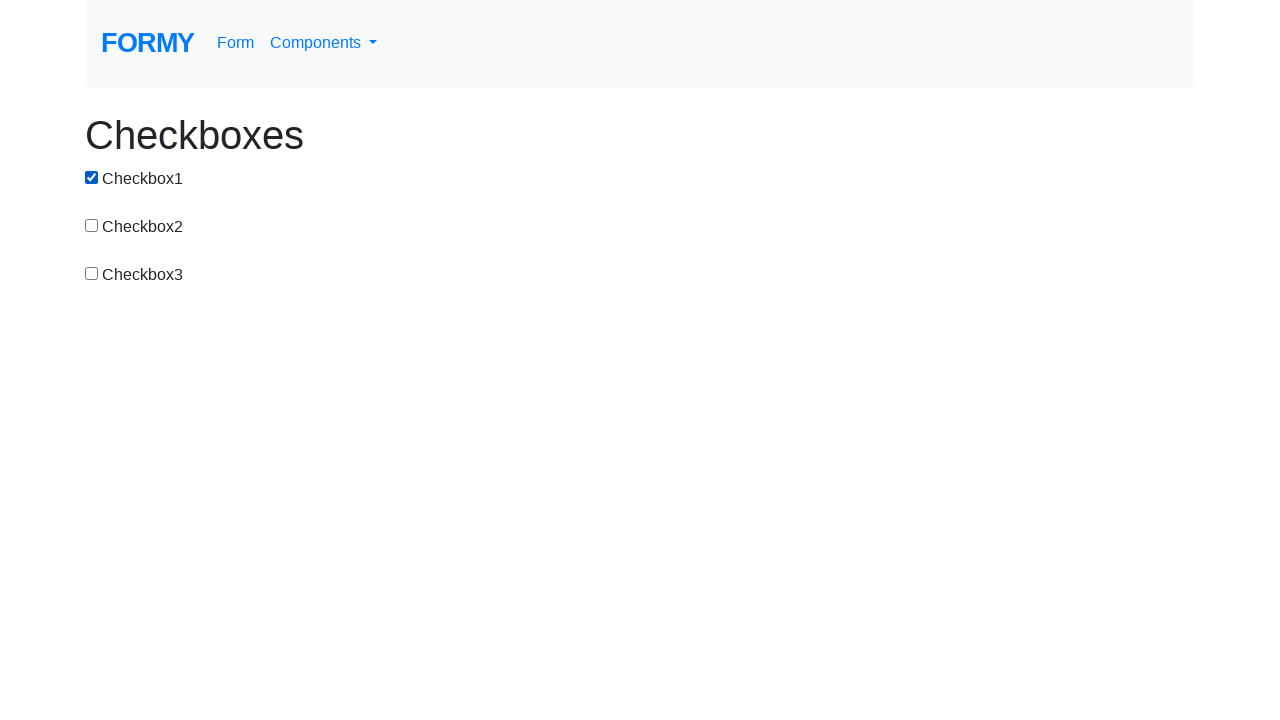